Tests that the todo counter displays the correct number of items as they are added.

Starting URL: https://demo.playwright.dev/todomvc

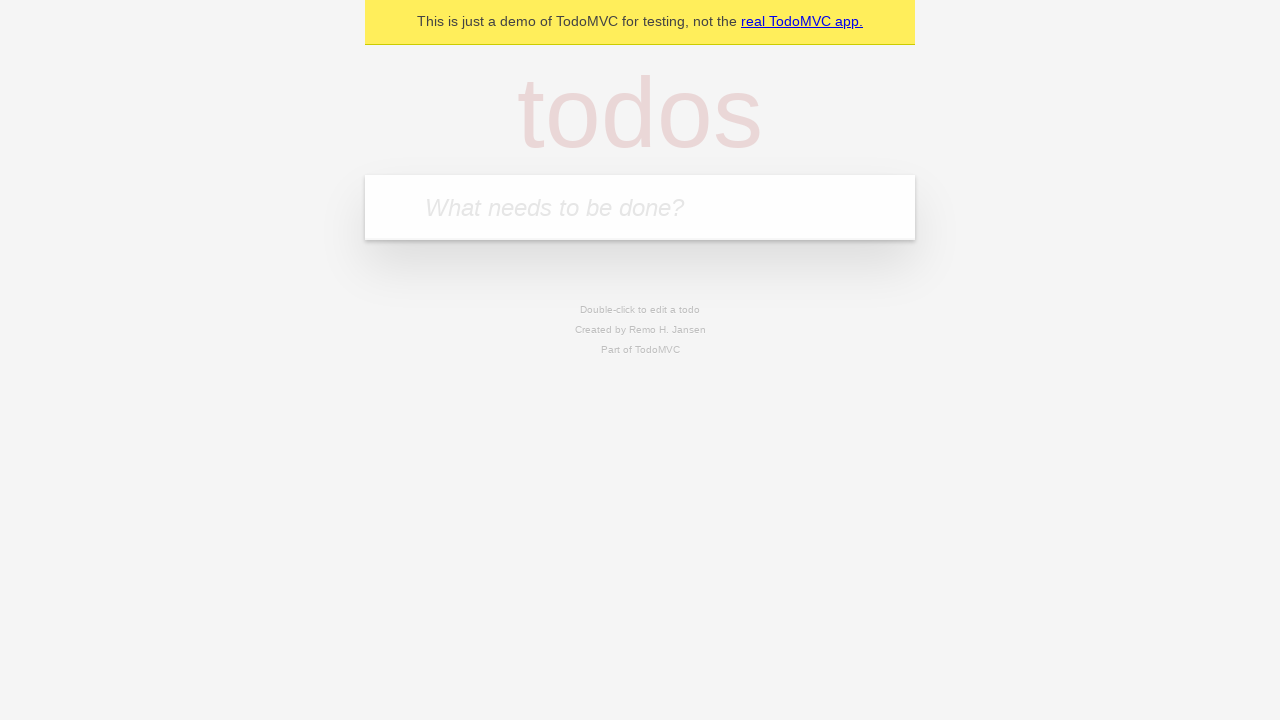

Filled todo input with 'buy some cheese' on internal:attr=[placeholder="What needs to be done?"i]
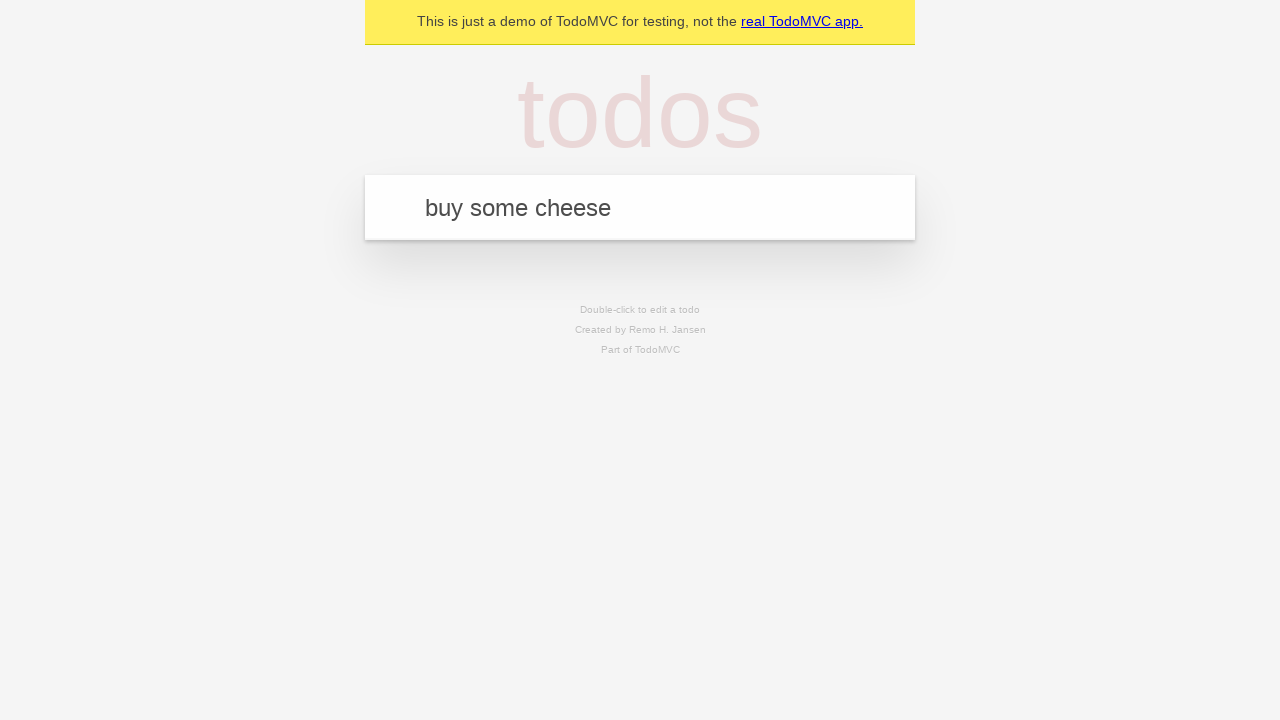

Pressed Enter to add first todo item on internal:attr=[placeholder="What needs to be done?"i]
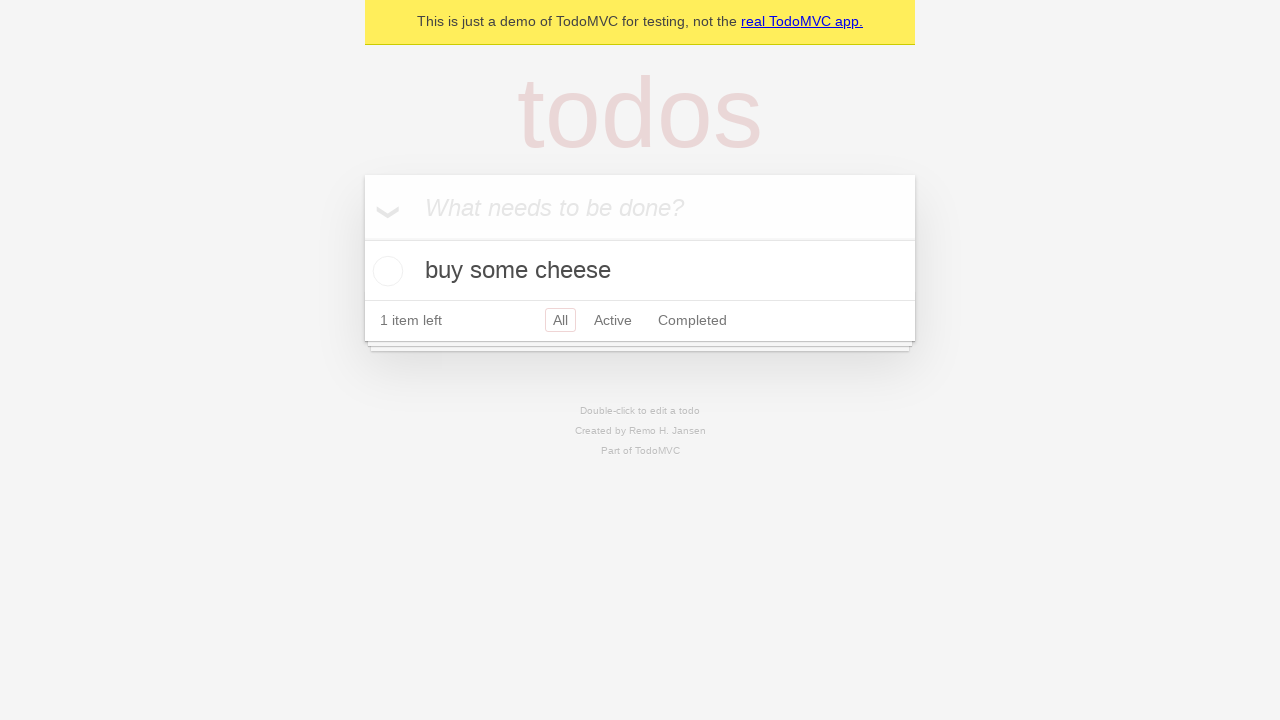

Todo counter element loaded and displays count of 1
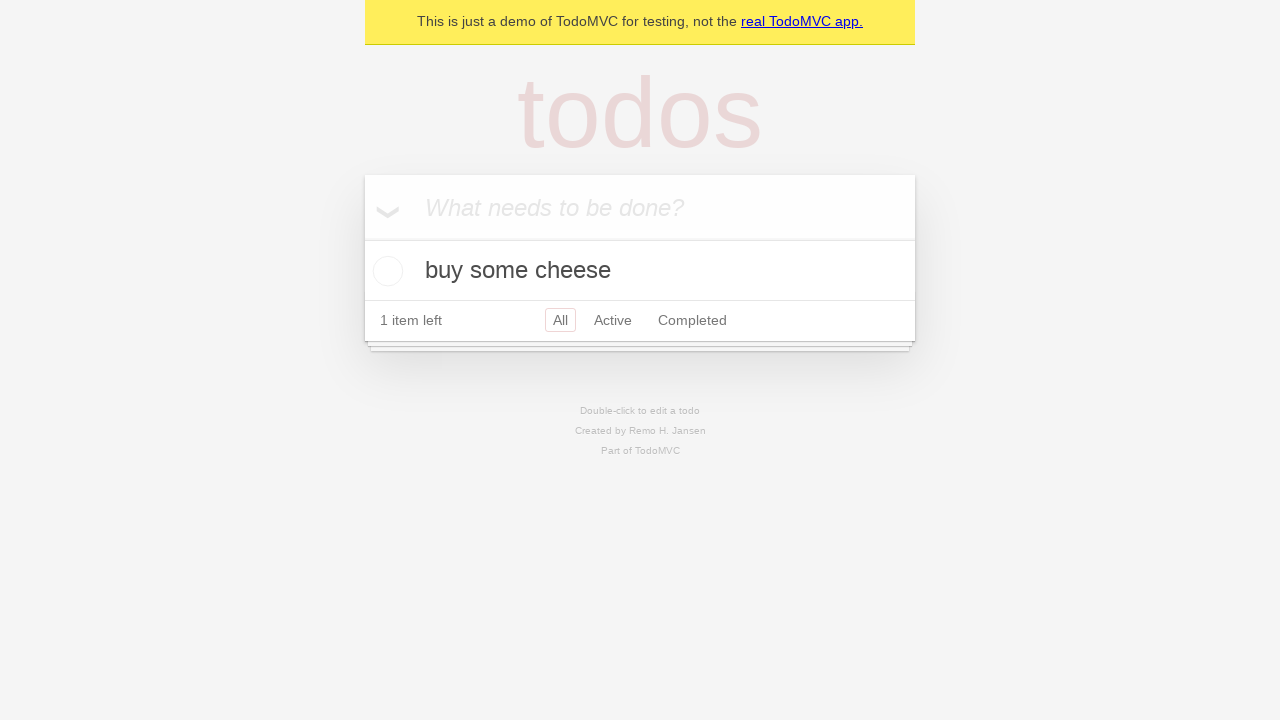

Filled todo input with 'feed the cat' on internal:attr=[placeholder="What needs to be done?"i]
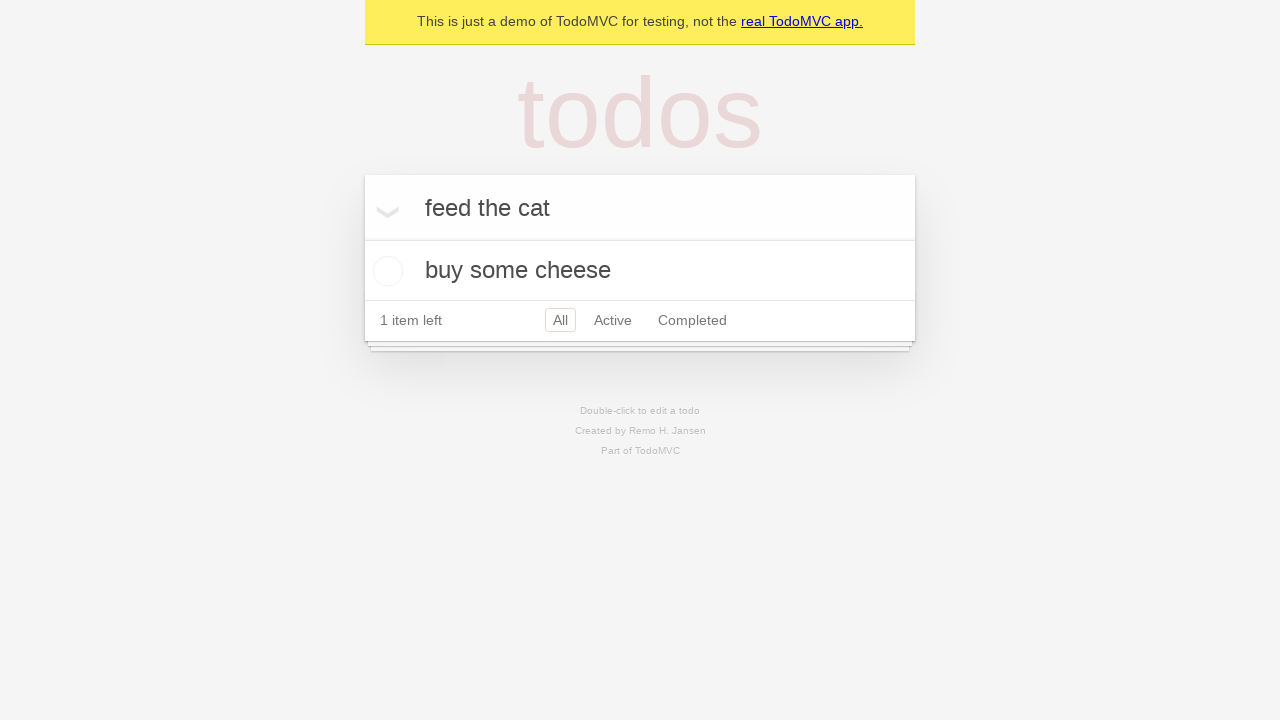

Pressed Enter to add second todo item on internal:attr=[placeholder="What needs to be done?"i]
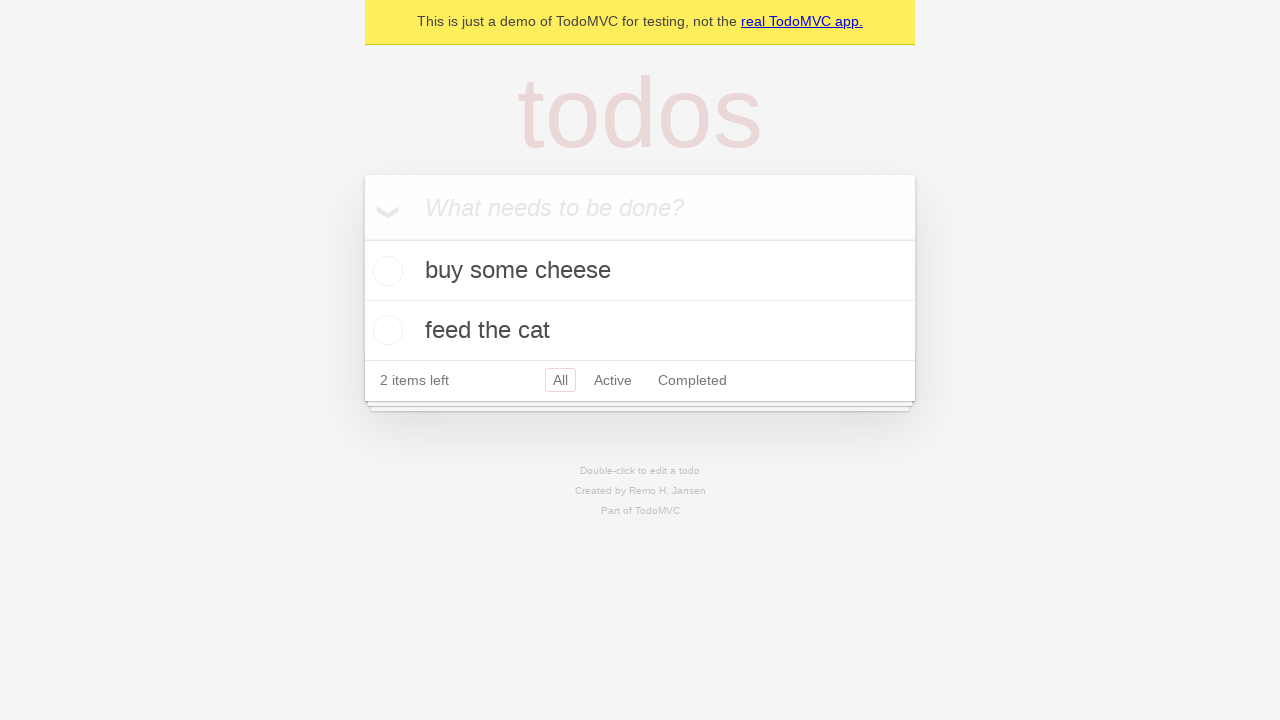

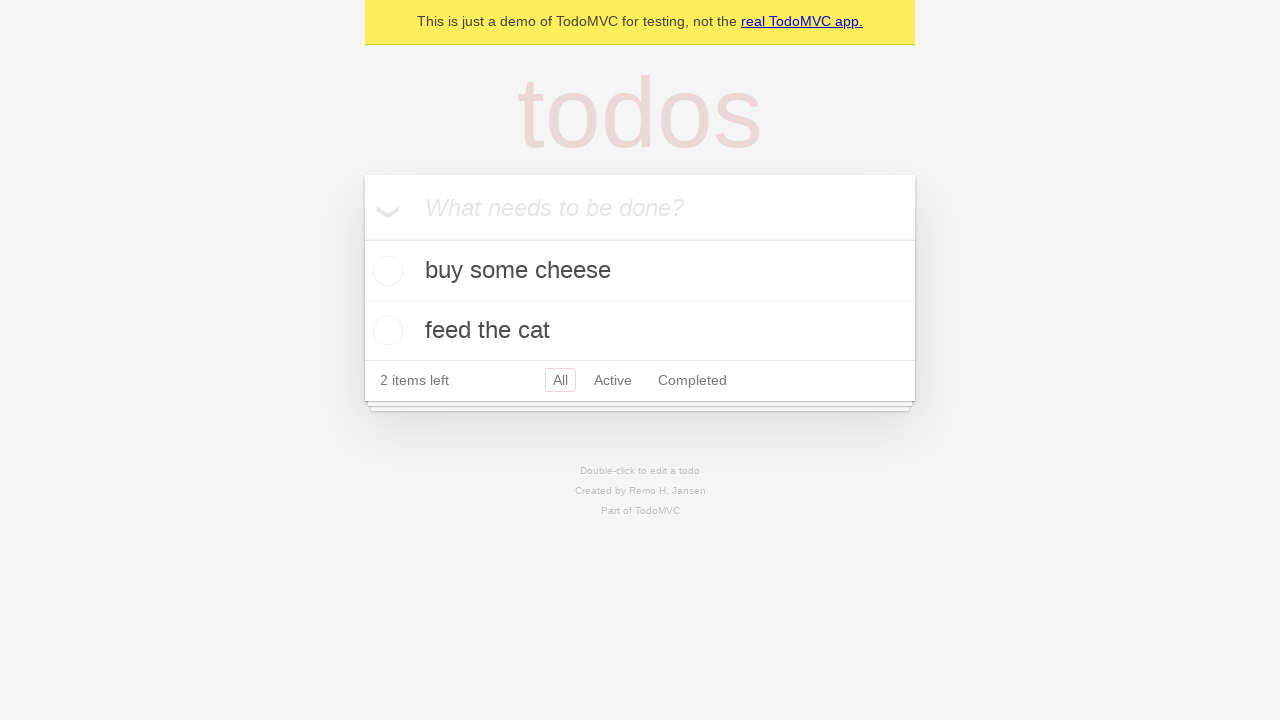